Tests the price range filter functionality on a car listings page by selecting an option from the price range dropdown menu.

Starting URL: https://car-point-8c5e4.web.app/allListings

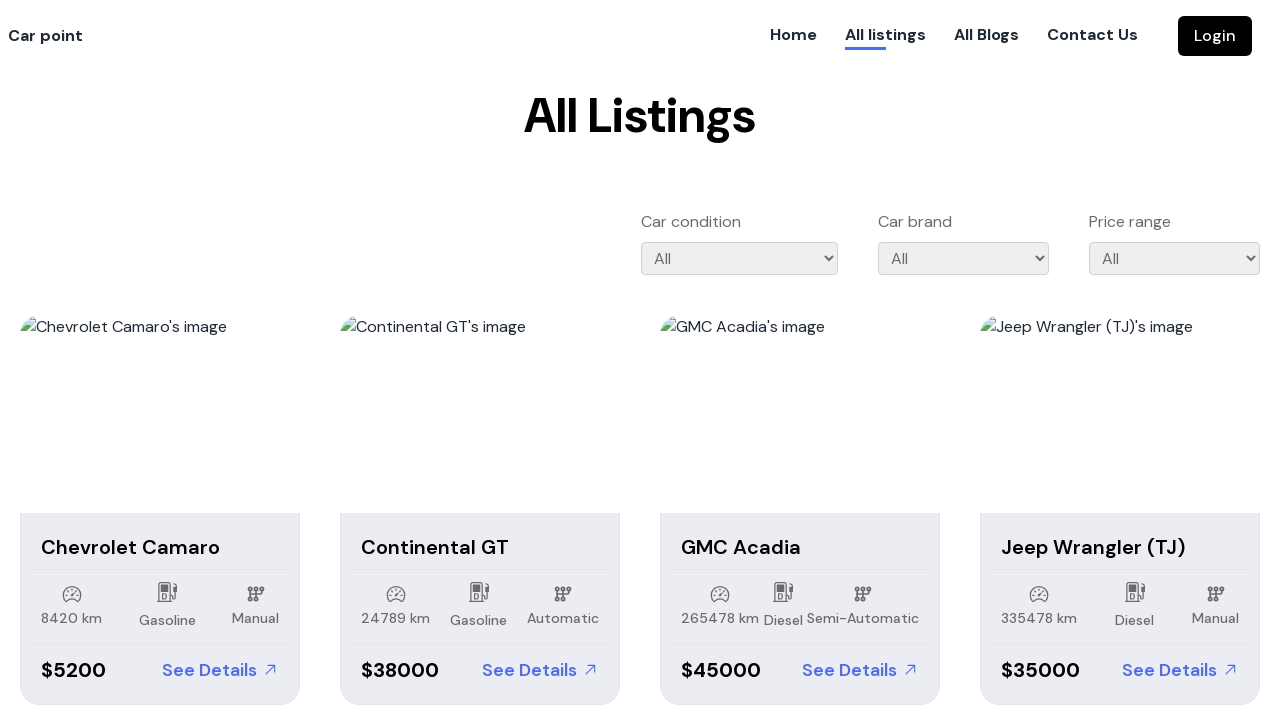

Price range dropdown selector loaded
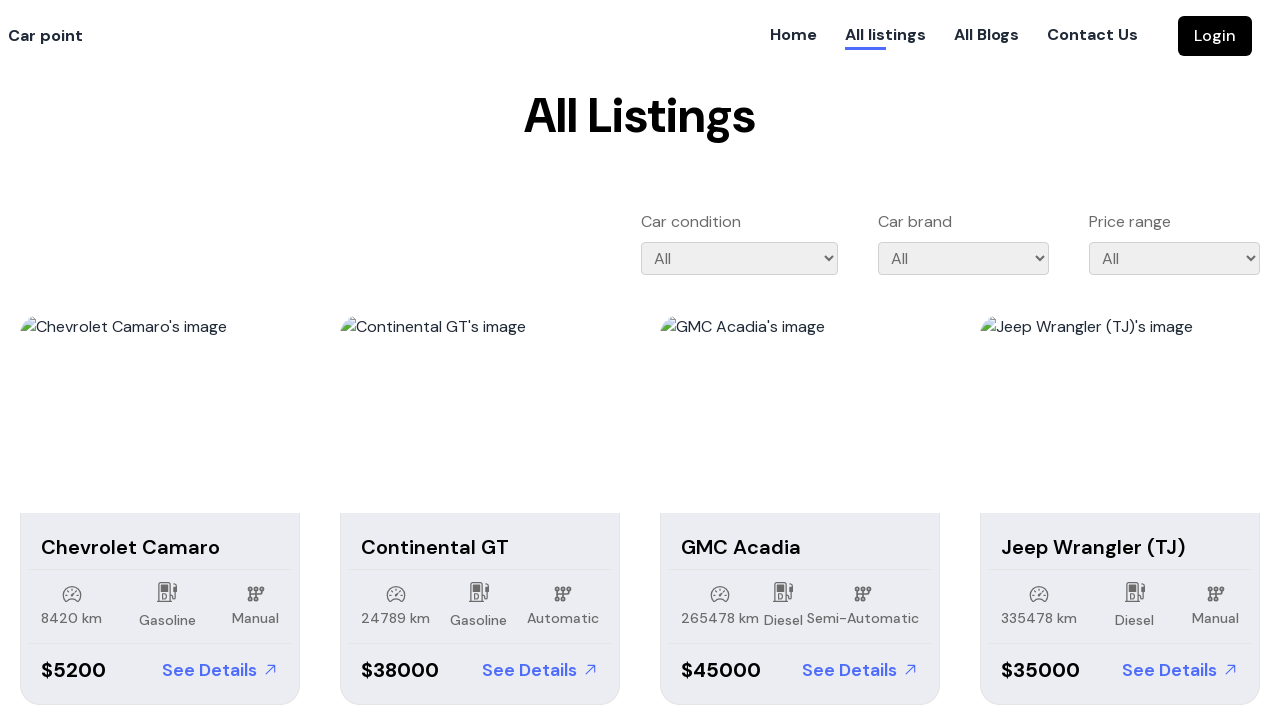

Selected 7th price range option from dropdown menu on #carPrice
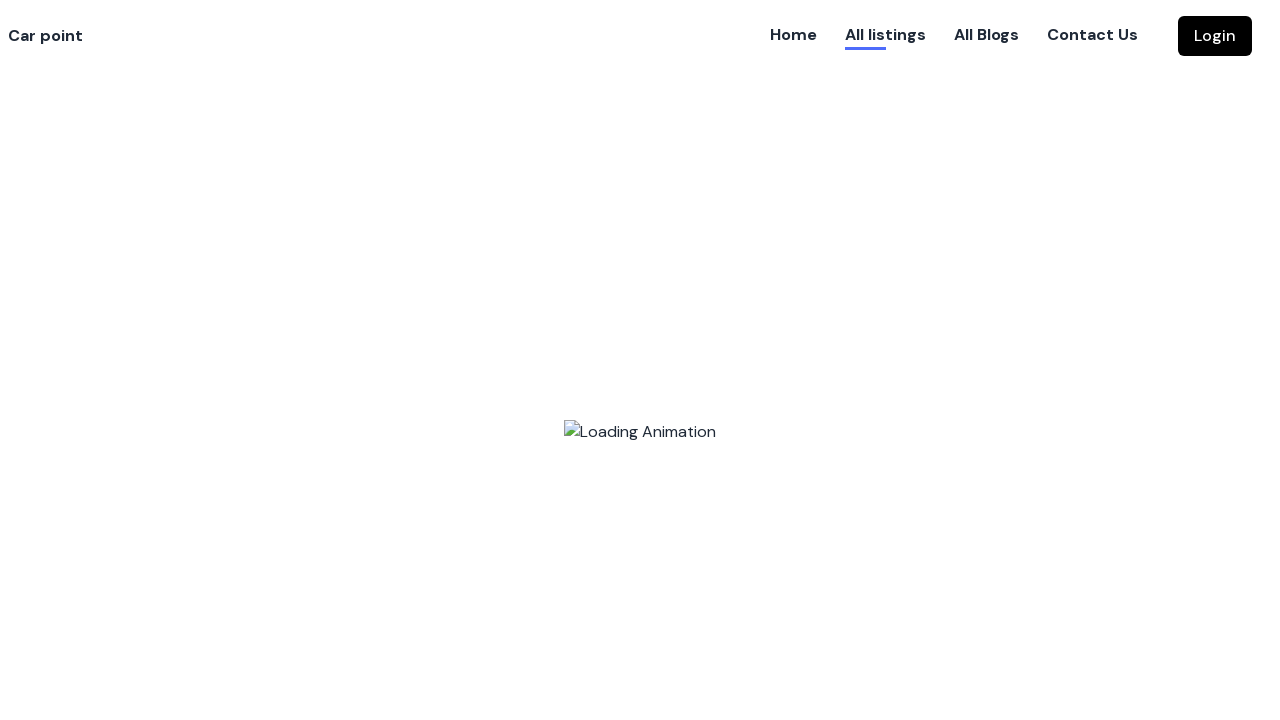

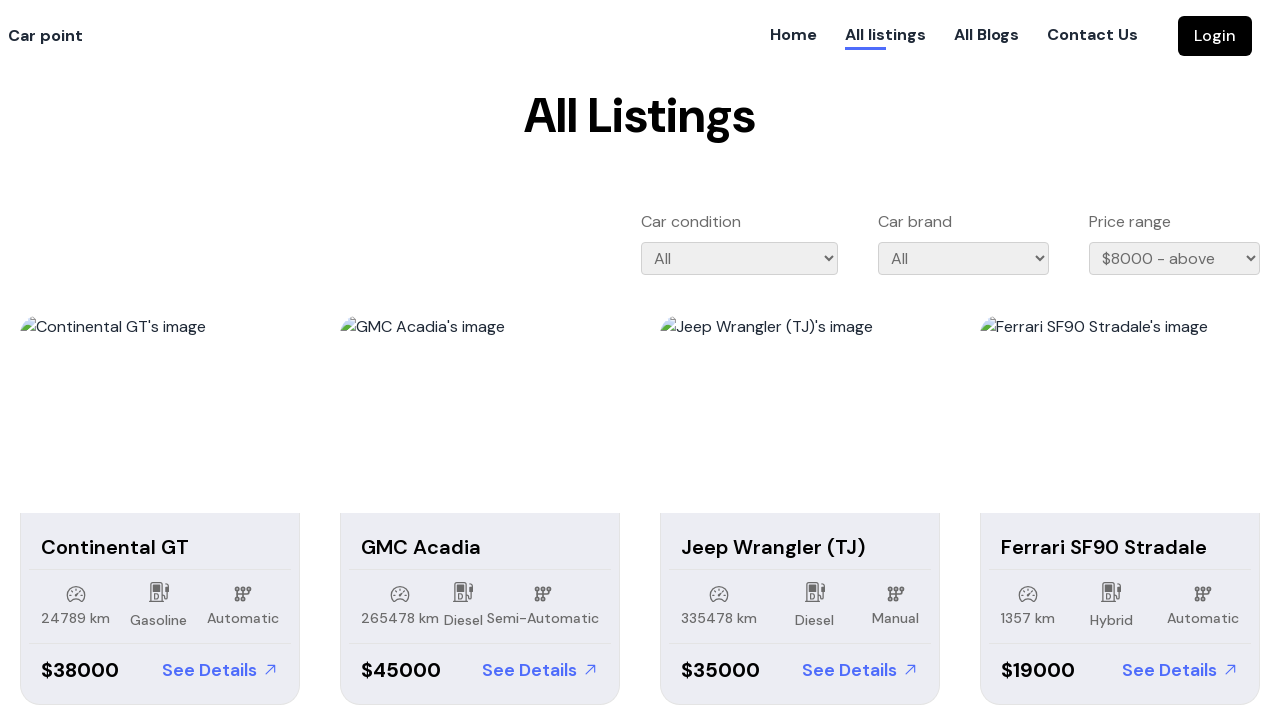